Tests that Clear completed button is hidden when no completed items exist

Starting URL: https://demo.playwright.dev/todomvc

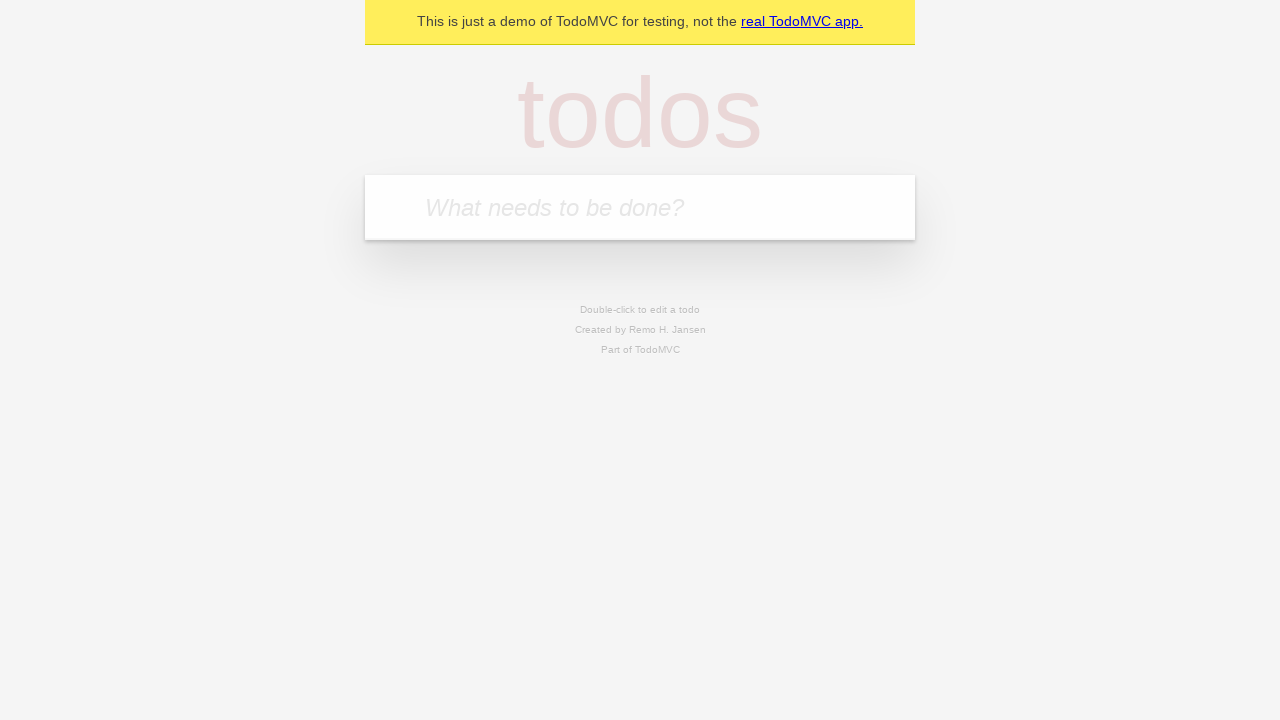

Filled todo input with 'buy some cheese' on internal:attr=[placeholder="What needs to be done?"i]
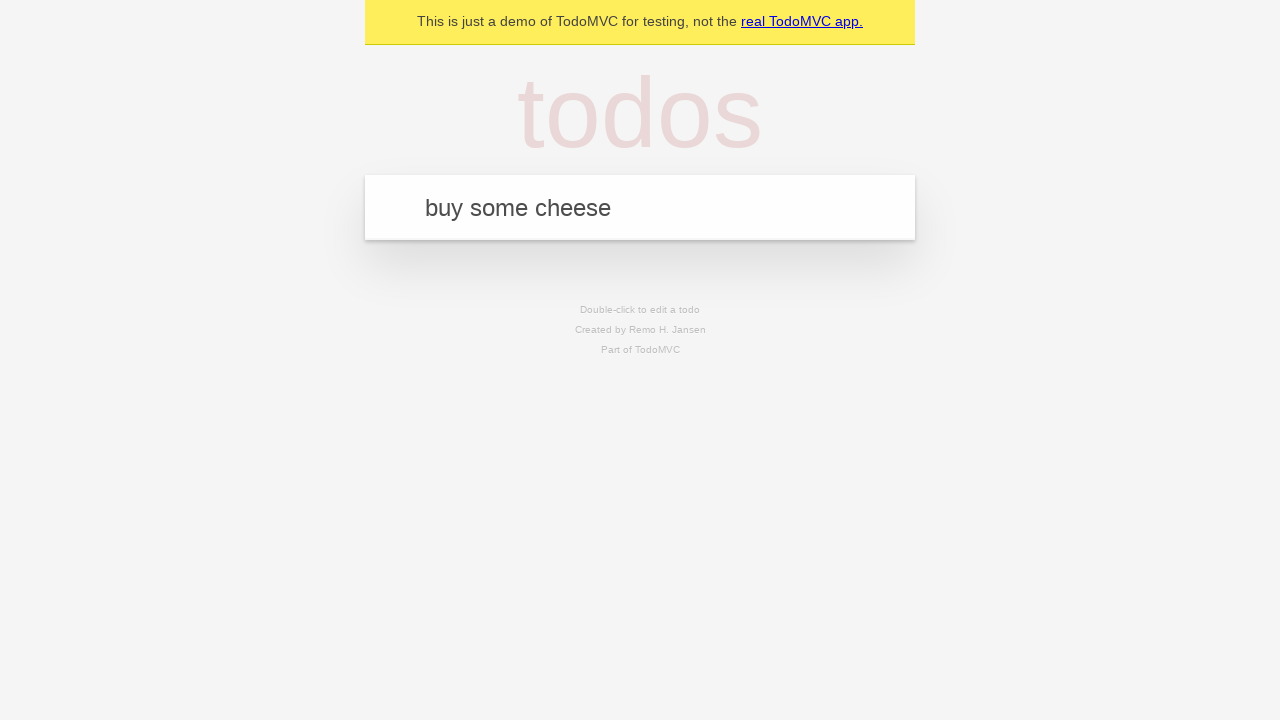

Pressed Enter to add first todo on internal:attr=[placeholder="What needs to be done?"i]
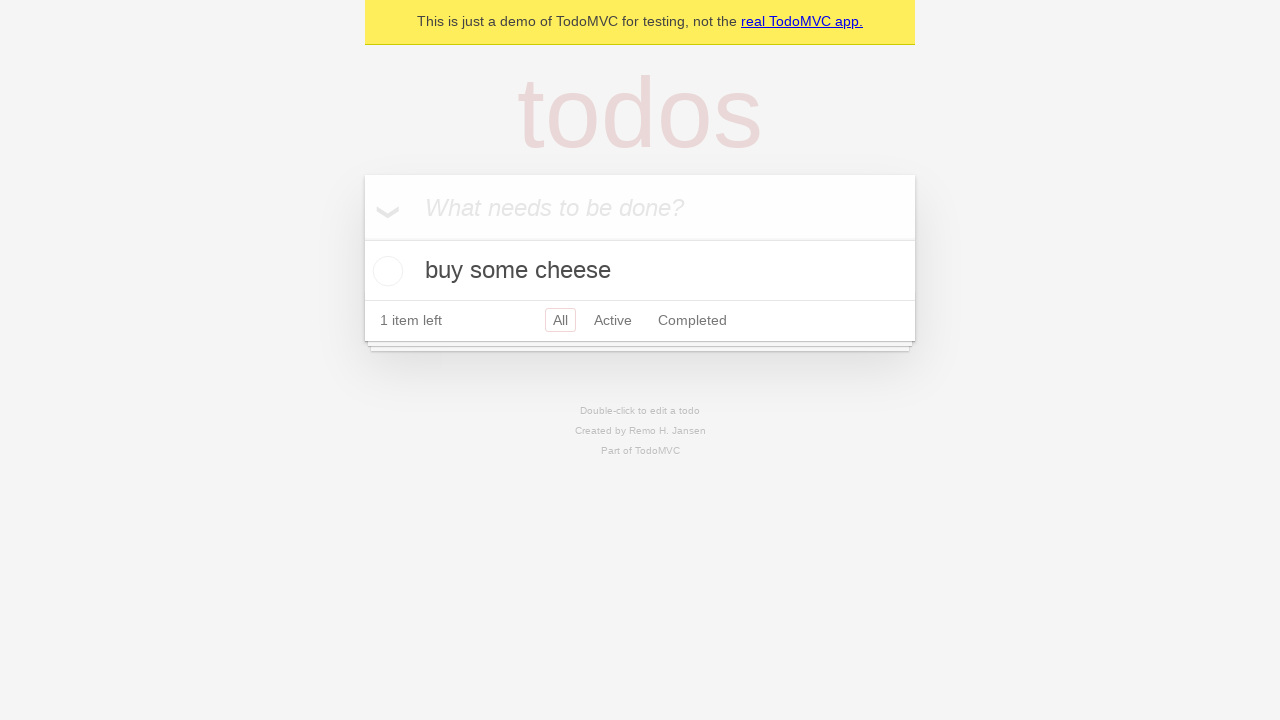

Filled todo input with 'feed the cat' on internal:attr=[placeholder="What needs to be done?"i]
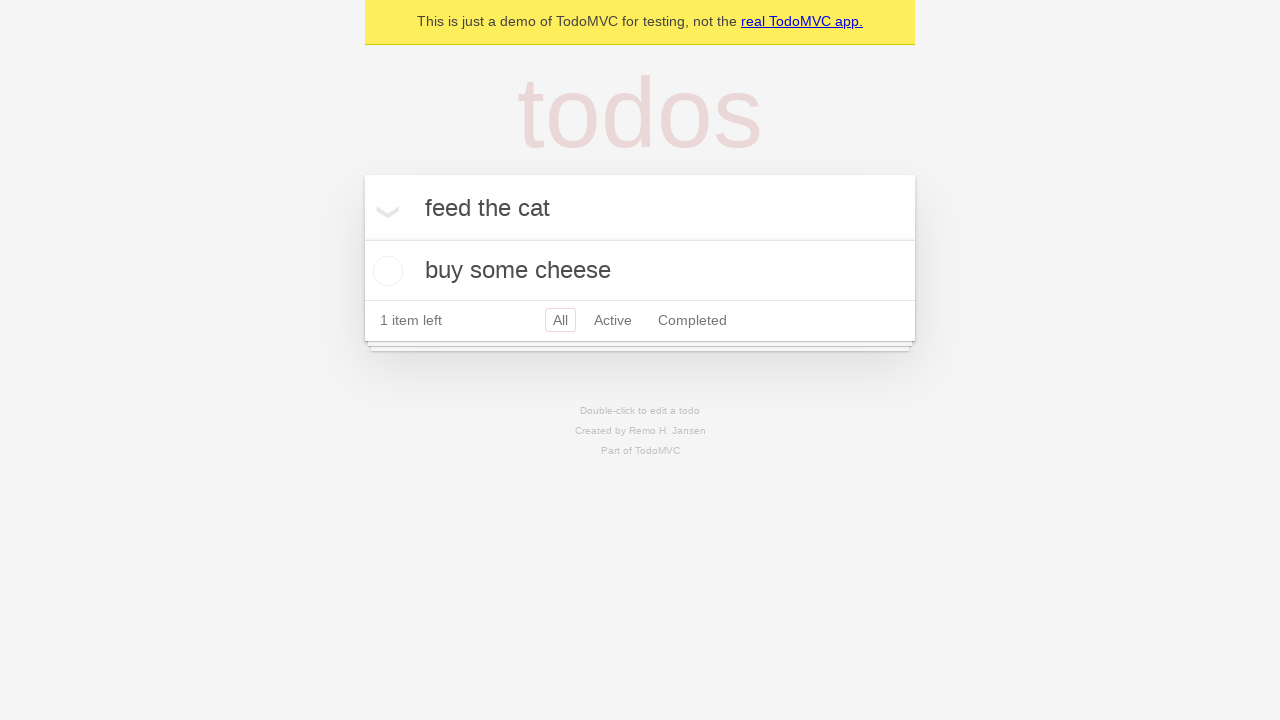

Pressed Enter to add second todo on internal:attr=[placeholder="What needs to be done?"i]
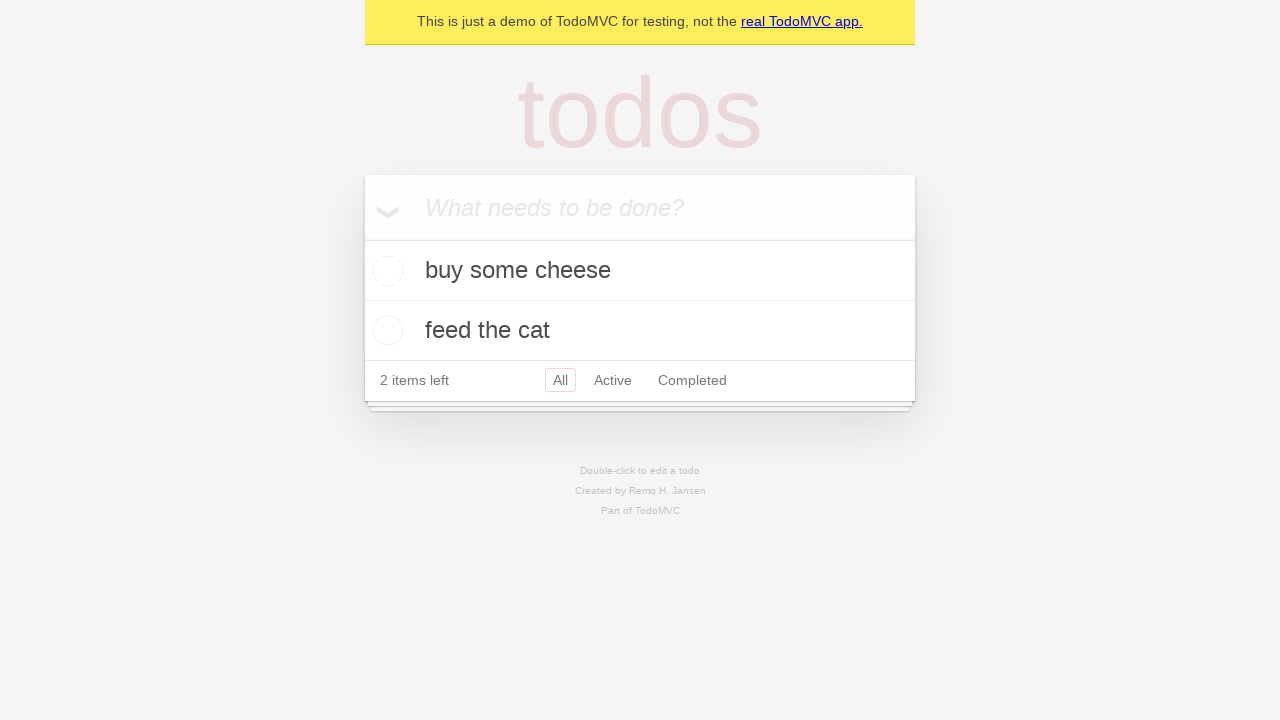

Filled todo input with 'book a doctors appointment' on internal:attr=[placeholder="What needs to be done?"i]
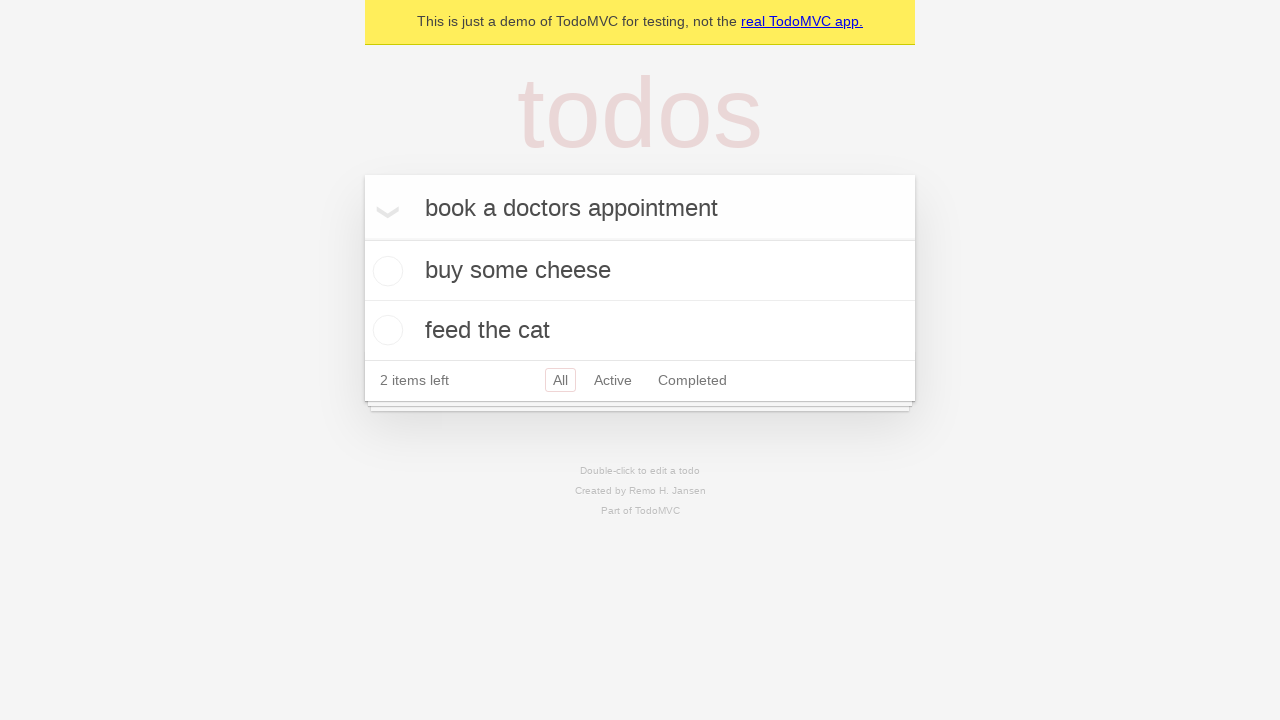

Pressed Enter to add third todo on internal:attr=[placeholder="What needs to be done?"i]
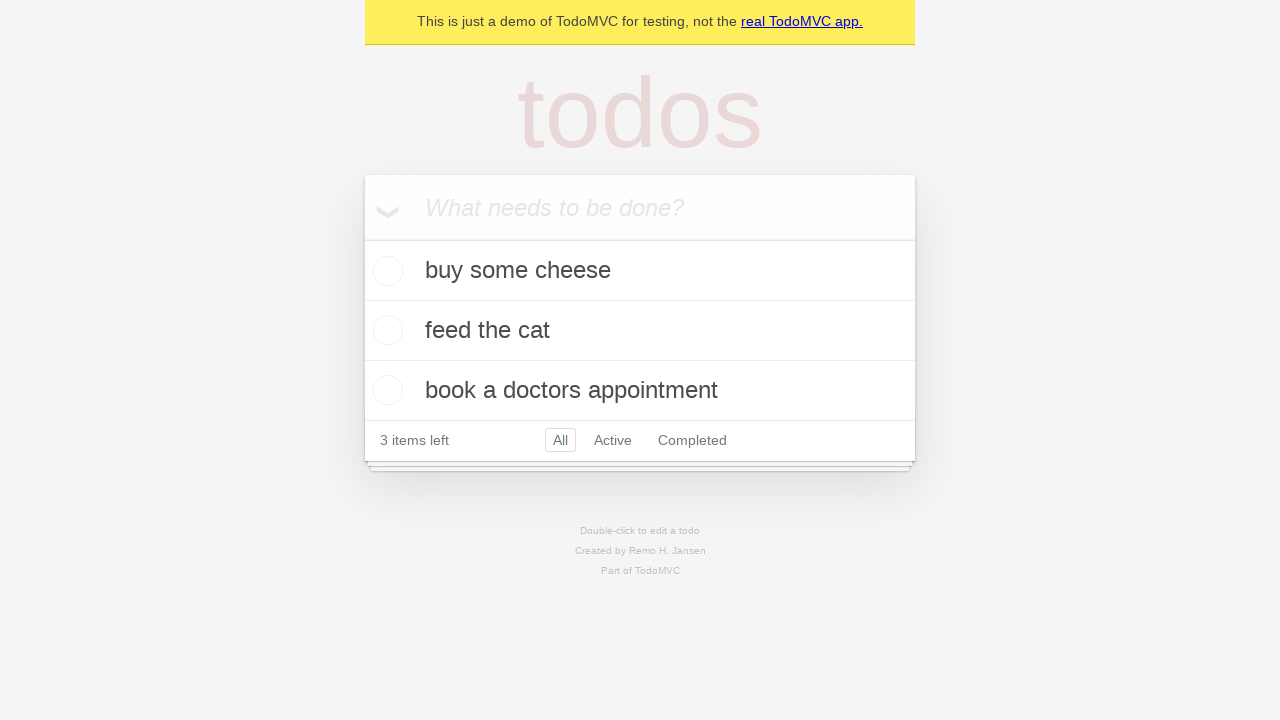

Checked the first todo item at (385, 271) on .todo-list li .toggle >> nth=0
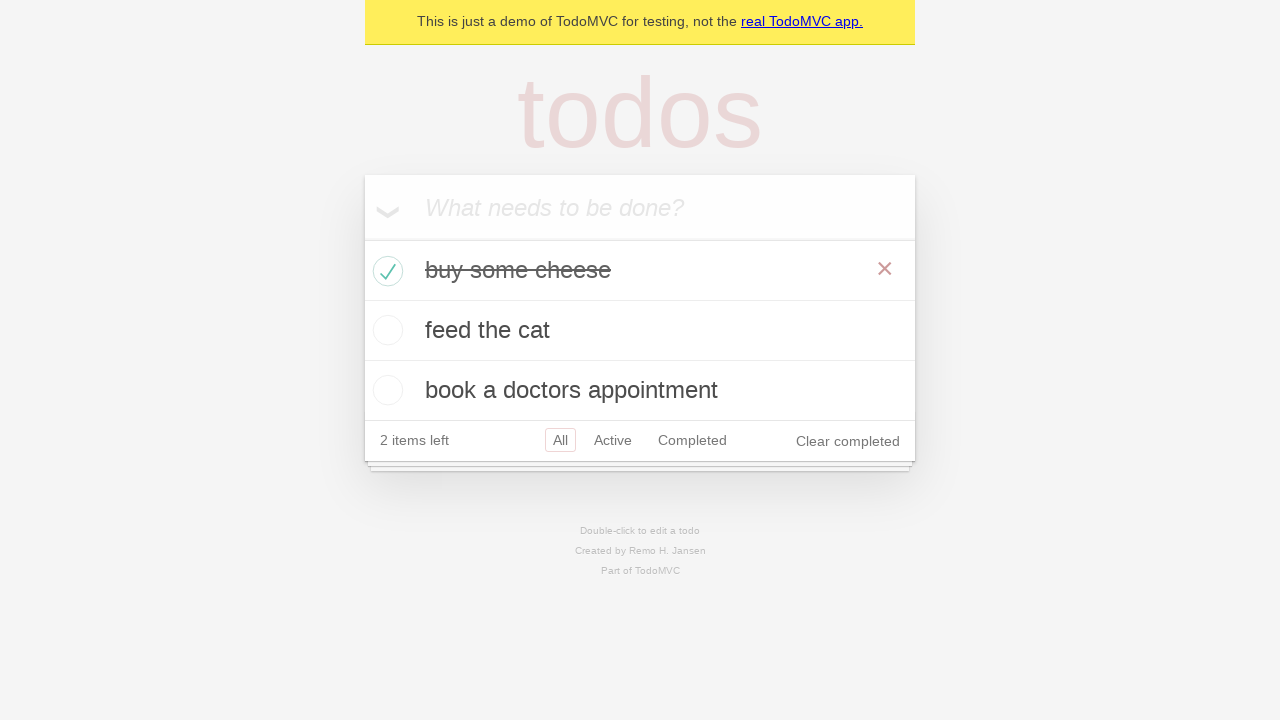

Clicked 'Clear completed' button to remove completed todo at (848, 441) on internal:role=button[name="Clear completed"i]
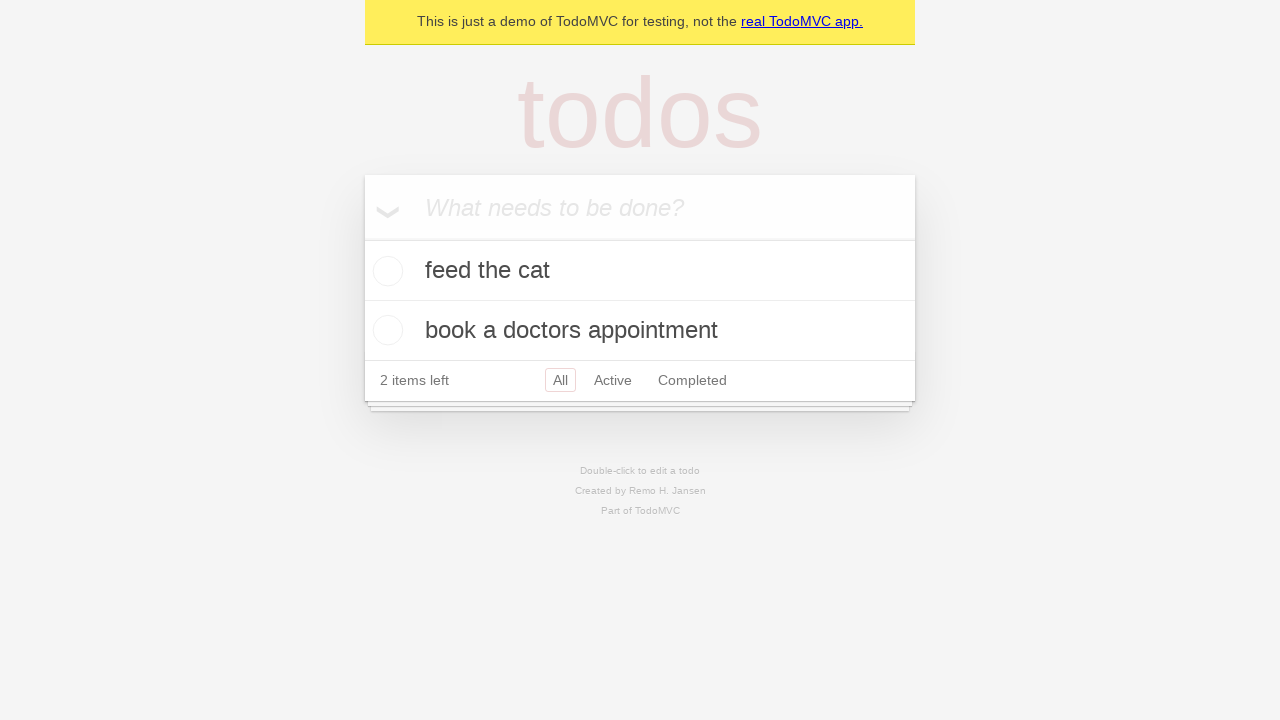

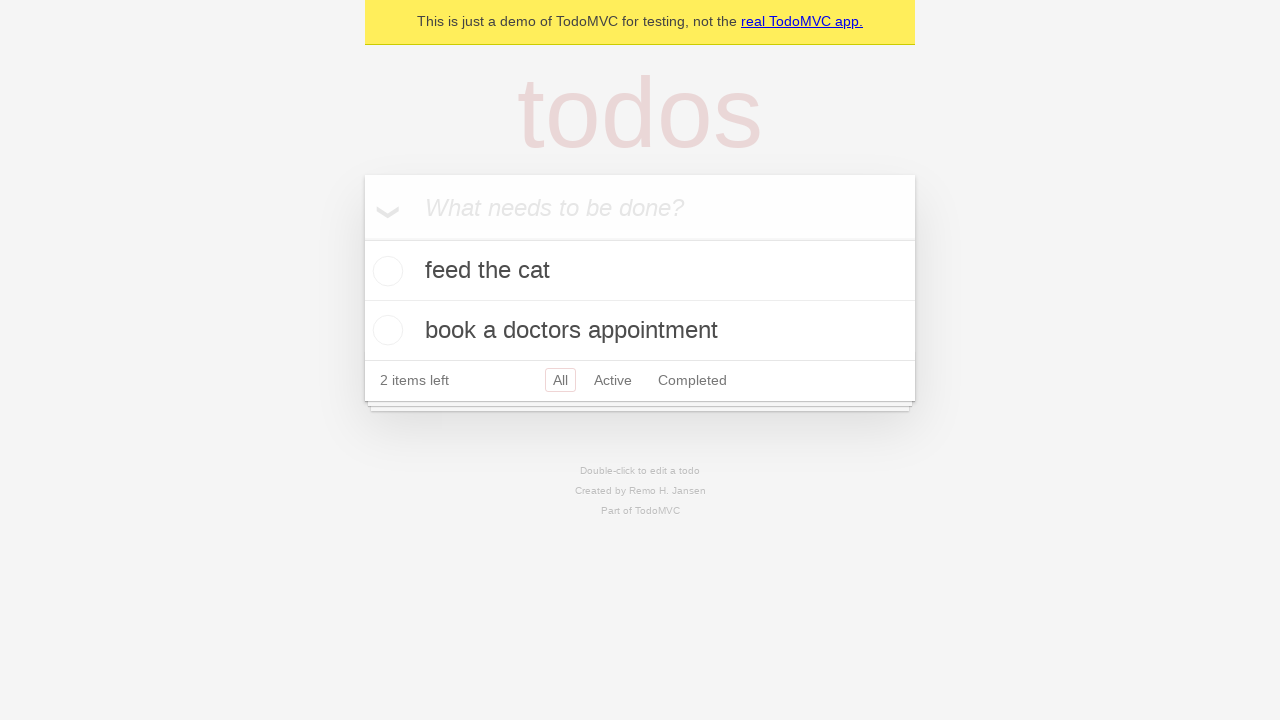